Tests JavaScript alert and confirm dialog interactions by entering a name, triggering an alert, accepting it, then triggering a confirm dialog and dismissing it.

Starting URL: https://rahulshettyacademy.com/AutomationPractice/

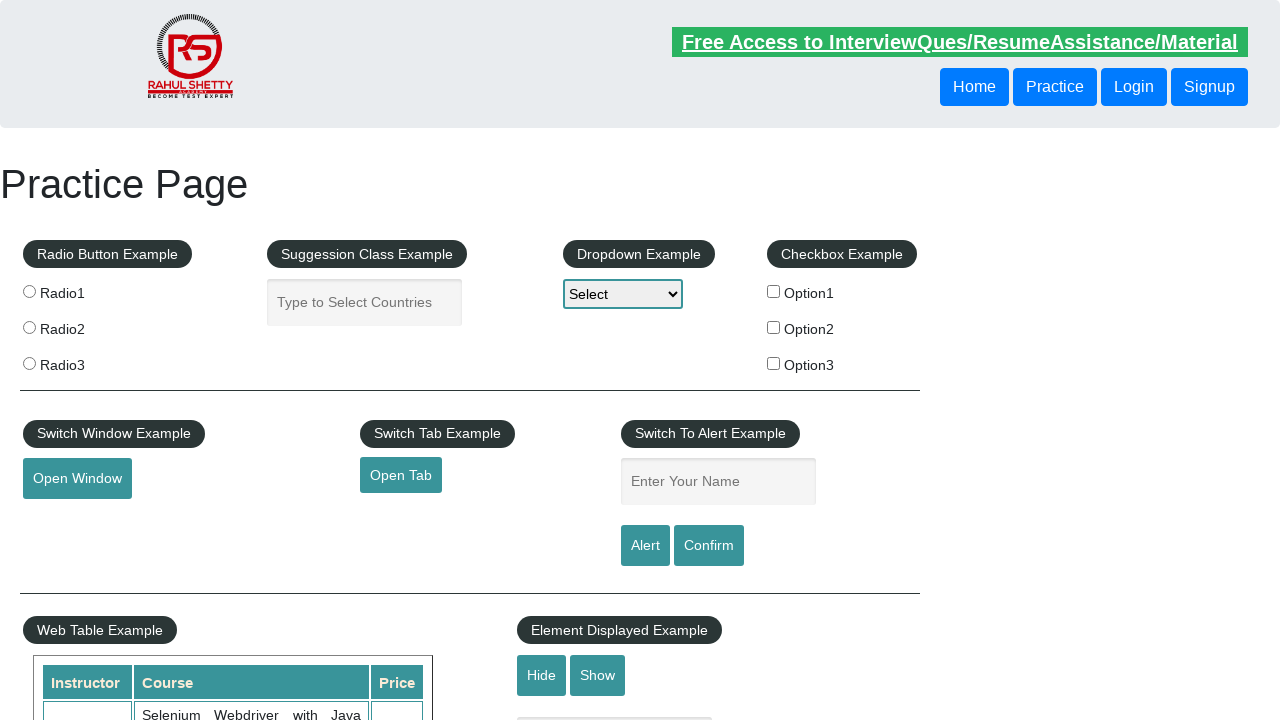

Filled name input field with 'Shweta' on #name
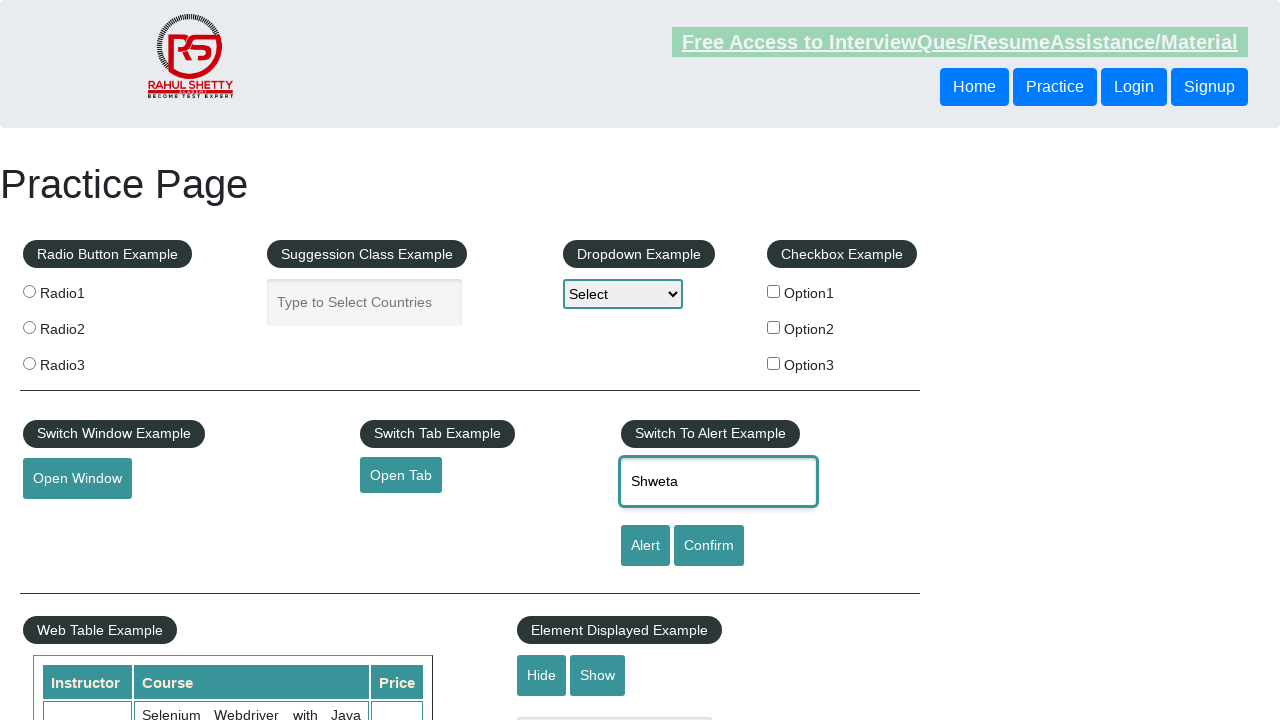

Clicked alert button to trigger JavaScript alert at (645, 546) on #alertbtn
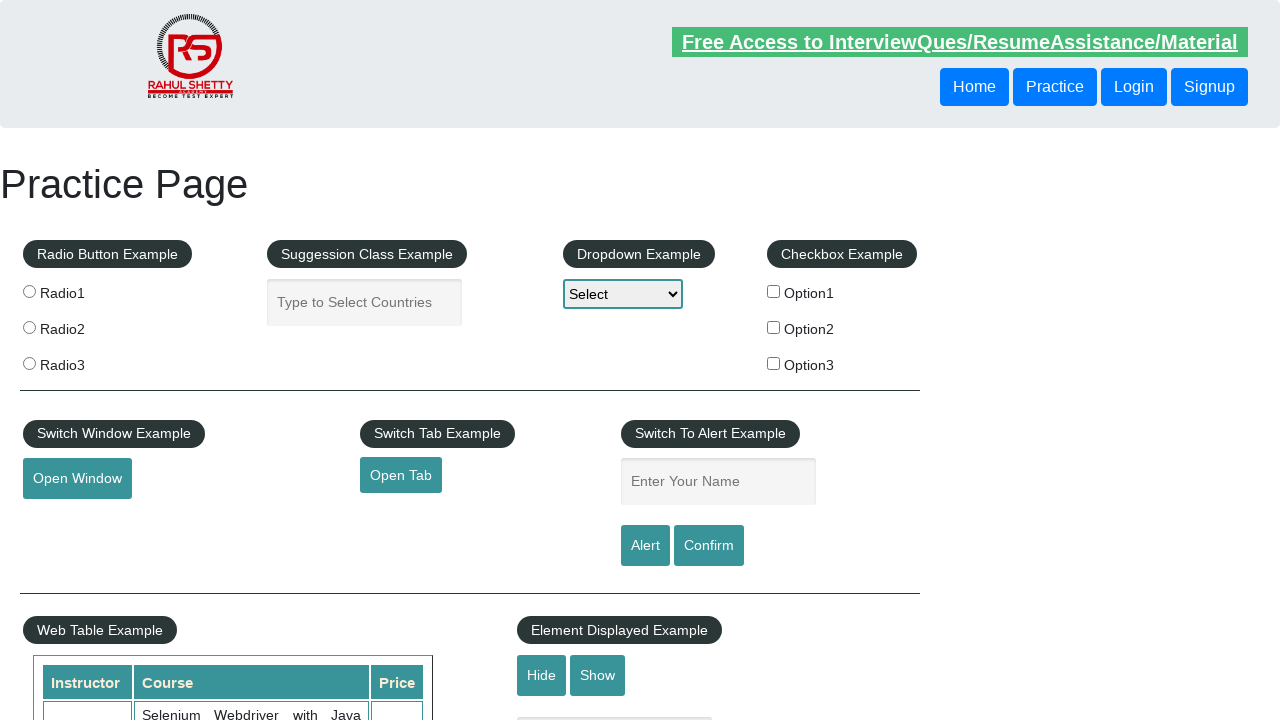

Set up dialog handler to accept alerts
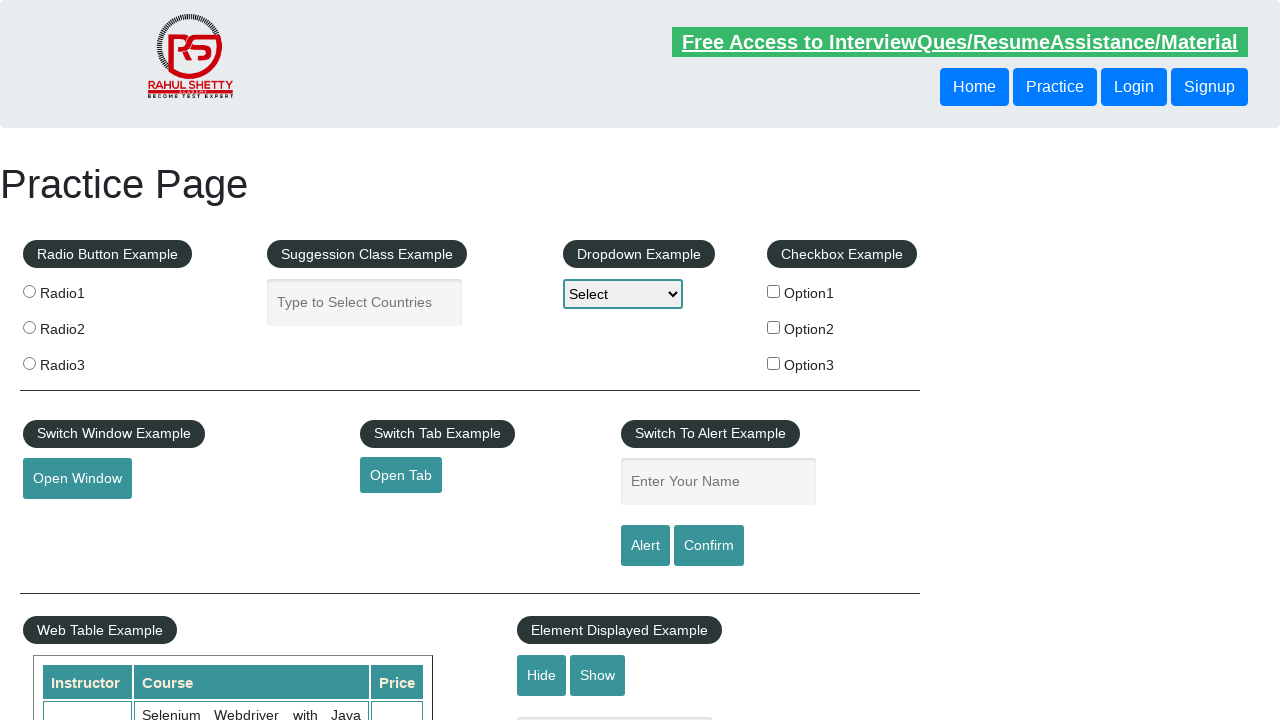

Waited 500ms for alert to appear and be handled
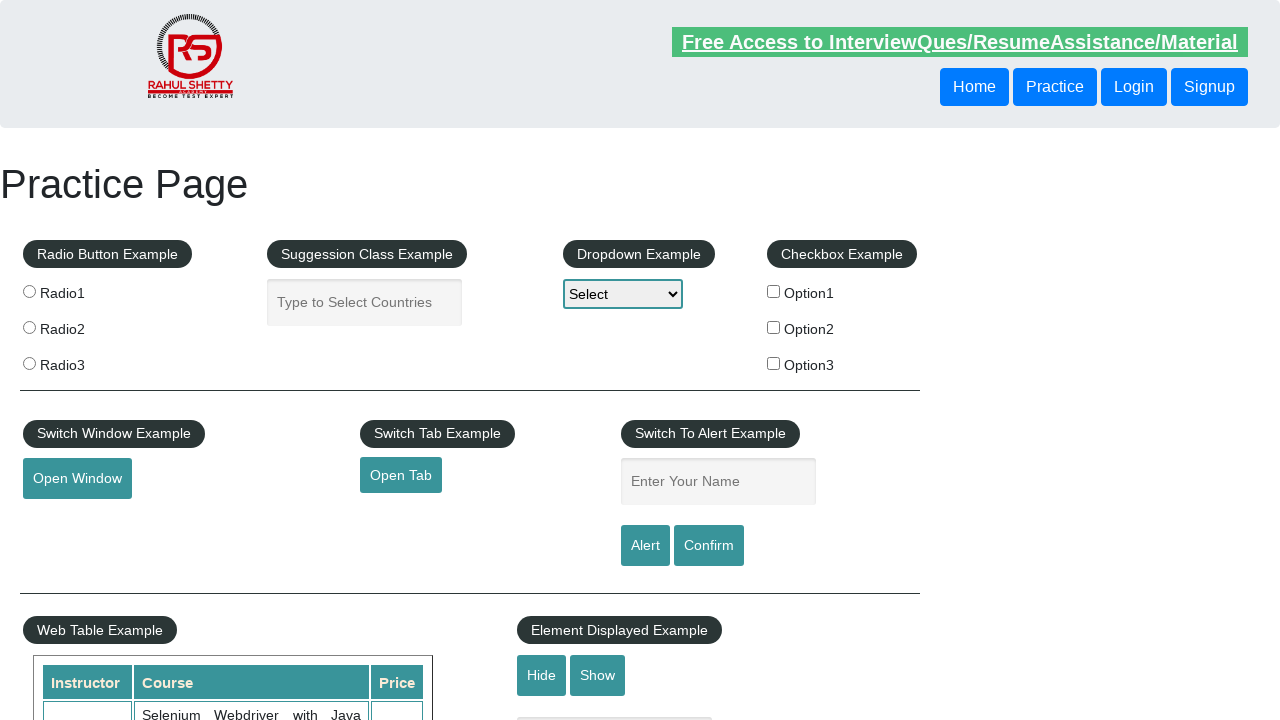

Clicked confirm button to trigger confirm dialog at (709, 546) on #confirmbtn
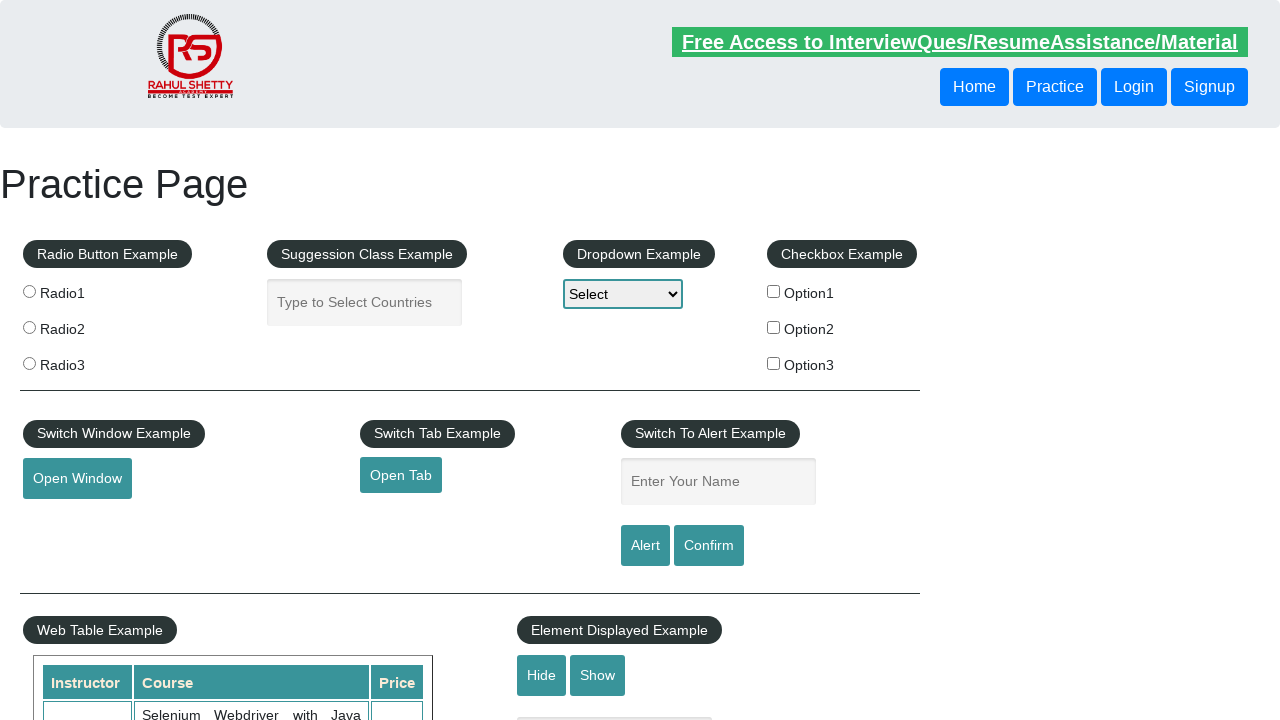

Set up dialog handler to dismiss confirm dialogs
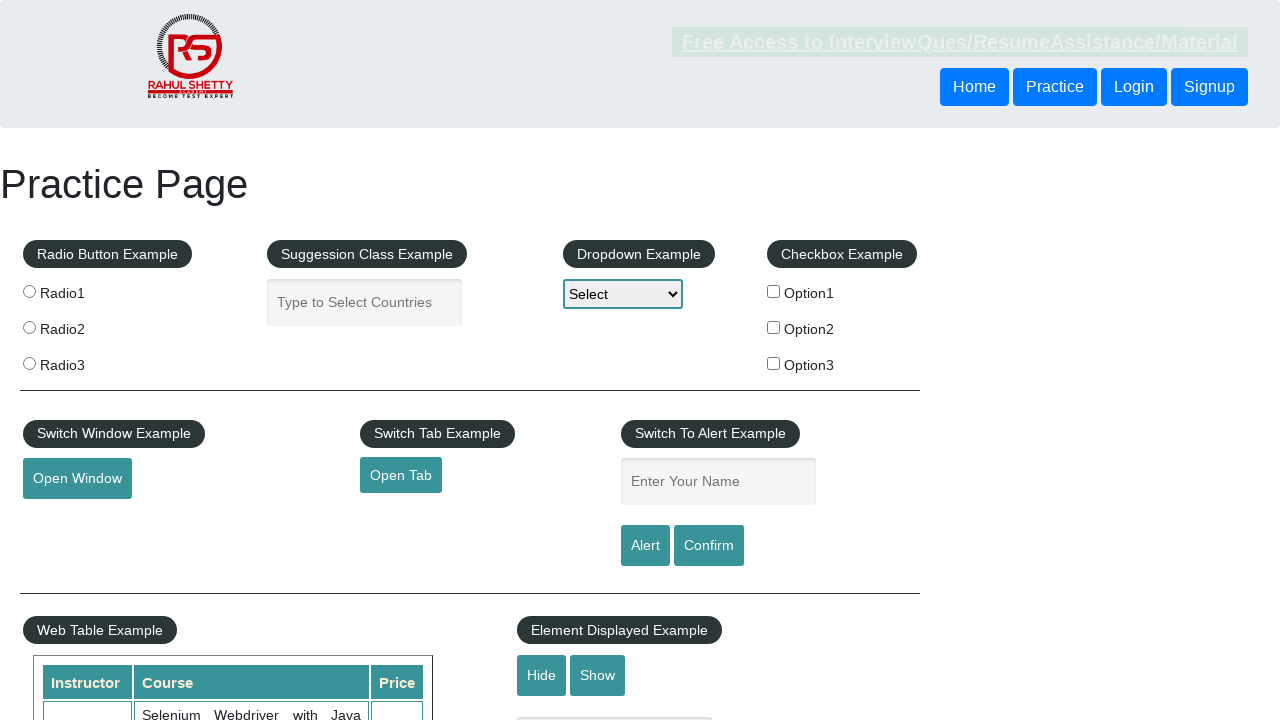

Waited 500ms for confirm dialog to be dismissed
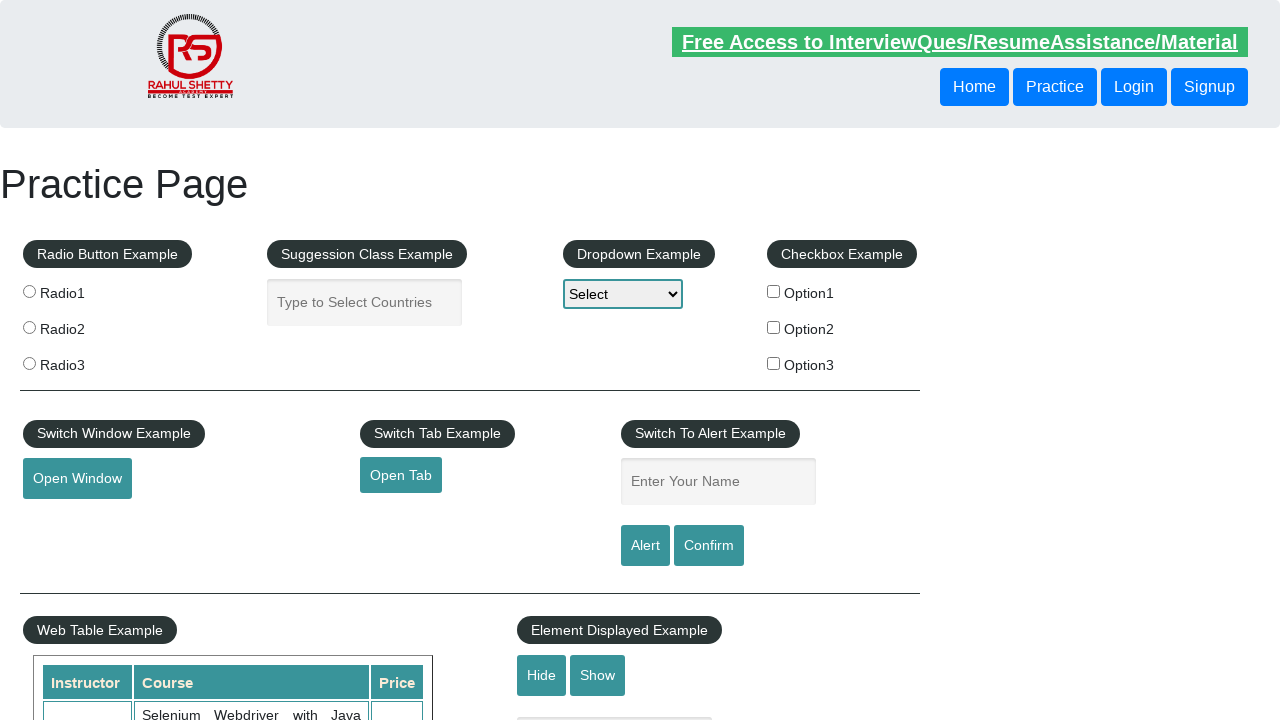

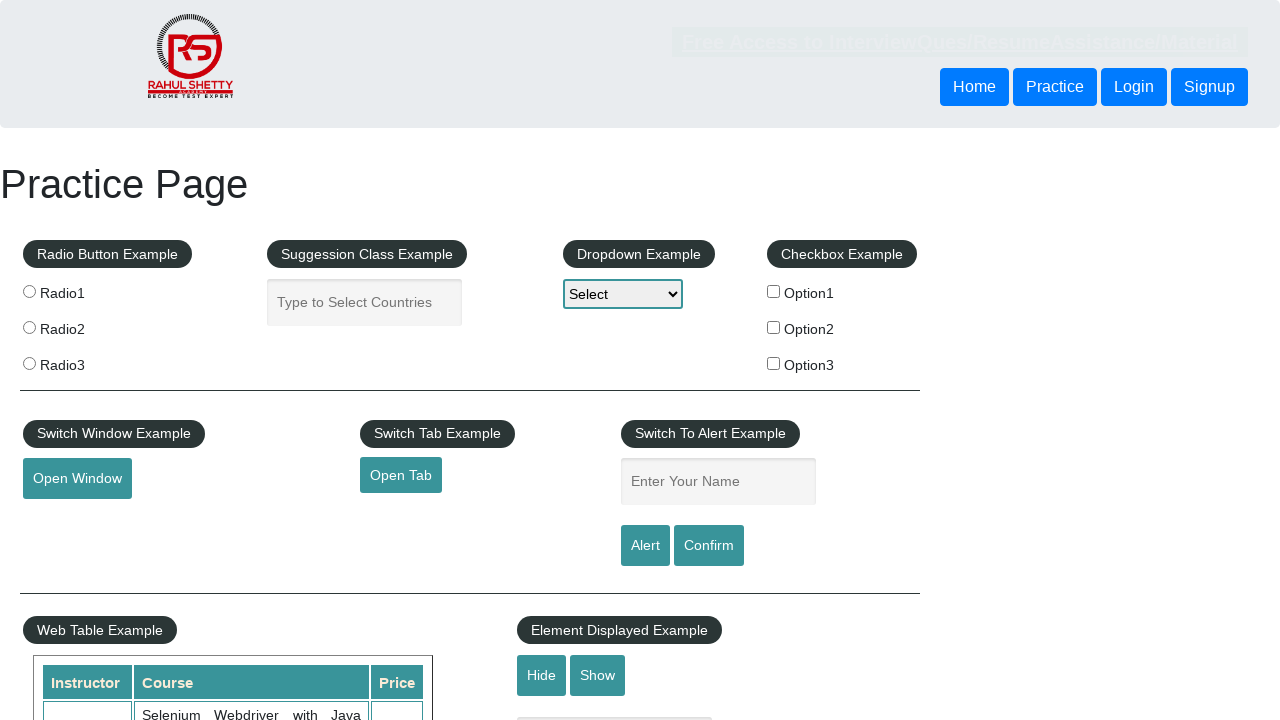